Tests registration form by clicking on username field and entering a name

Starting URL: https://qavbox.github.io/demo/signup/

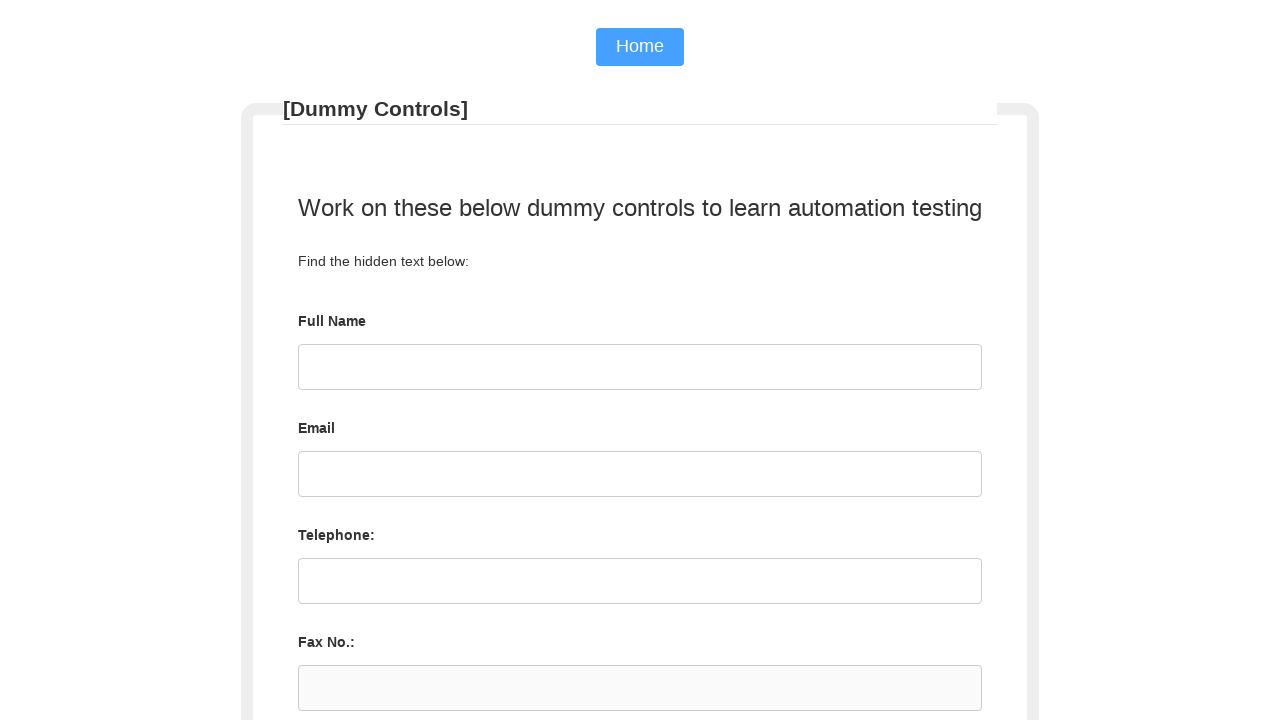

Located username field element
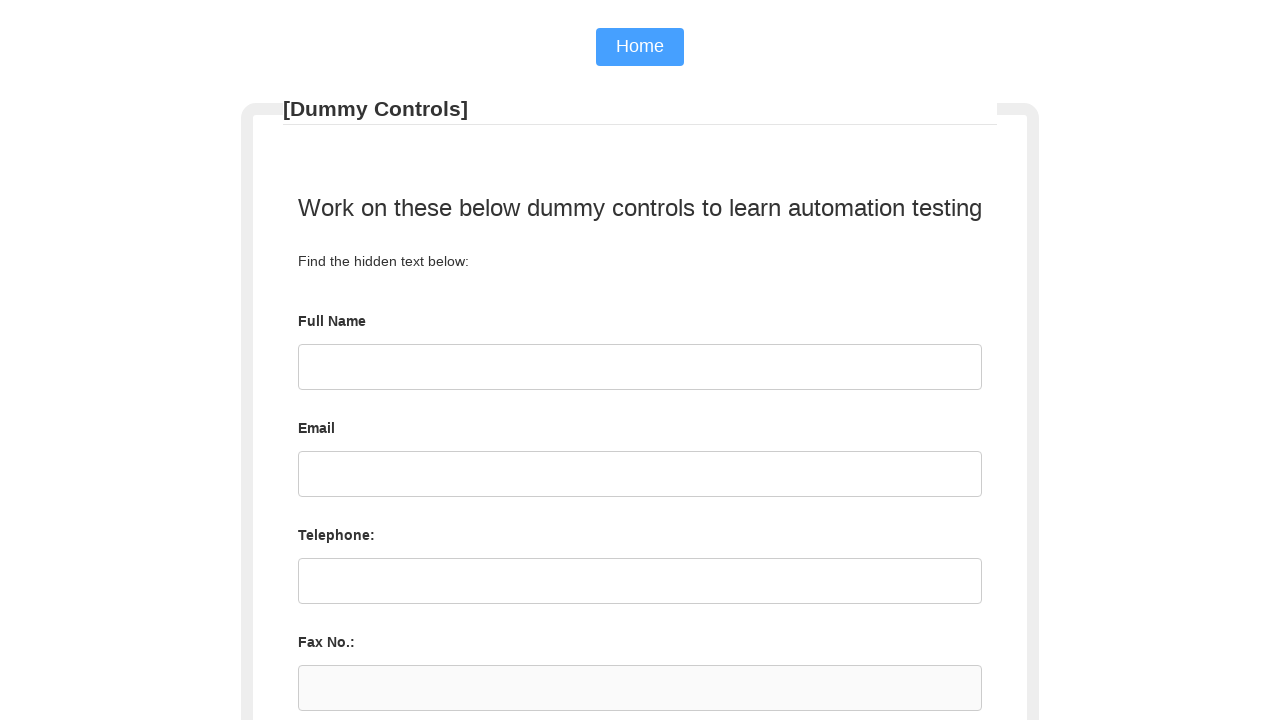

Clicked on username field at (640, 367) on #username
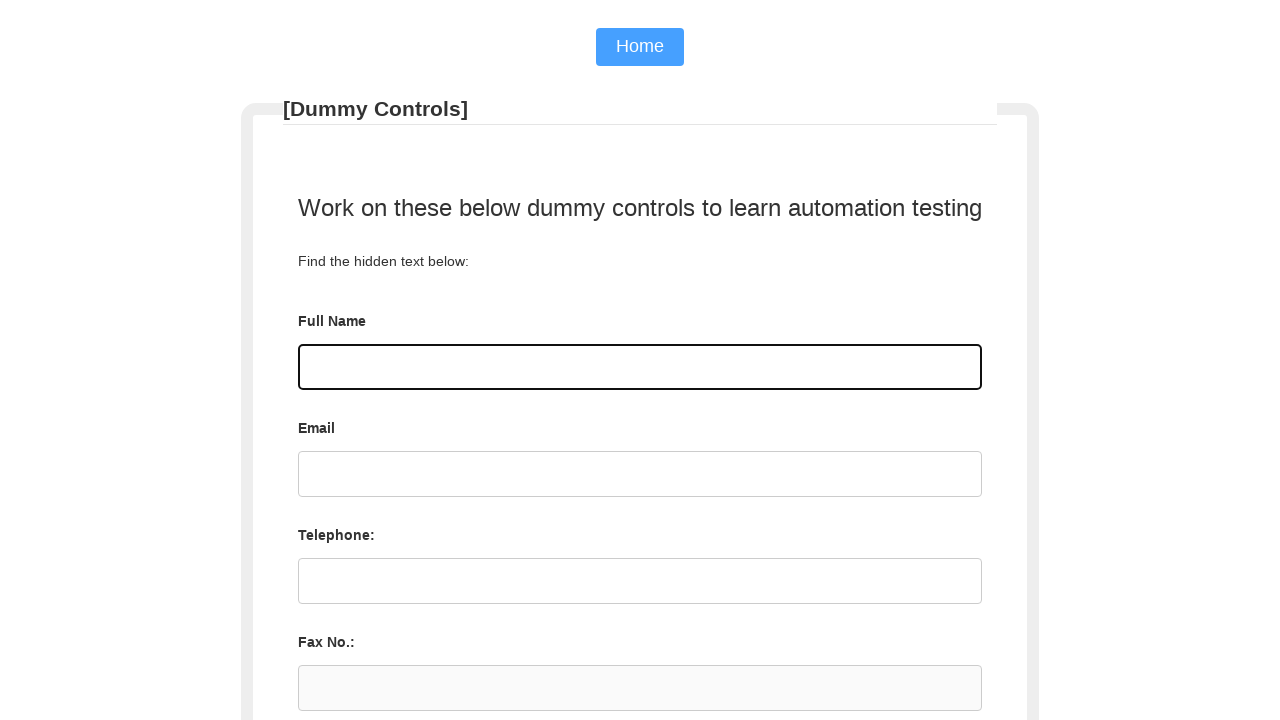

Entered 'John Smith' in username field on #username
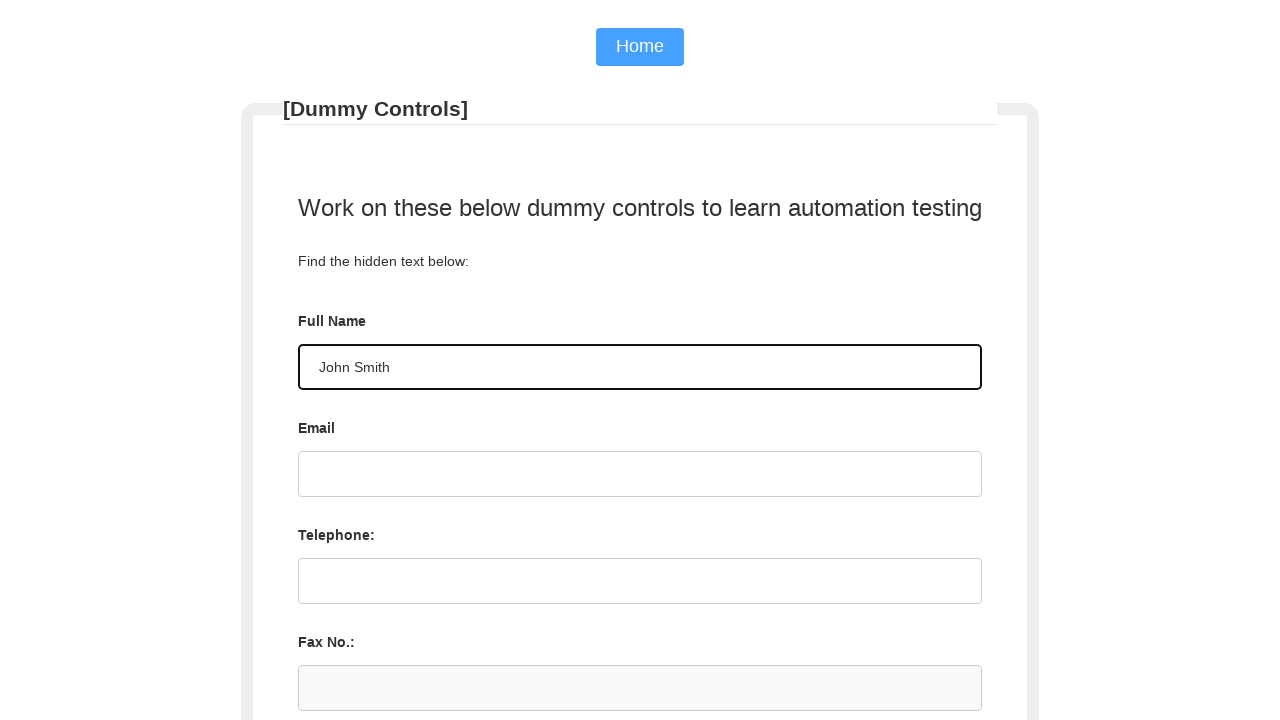

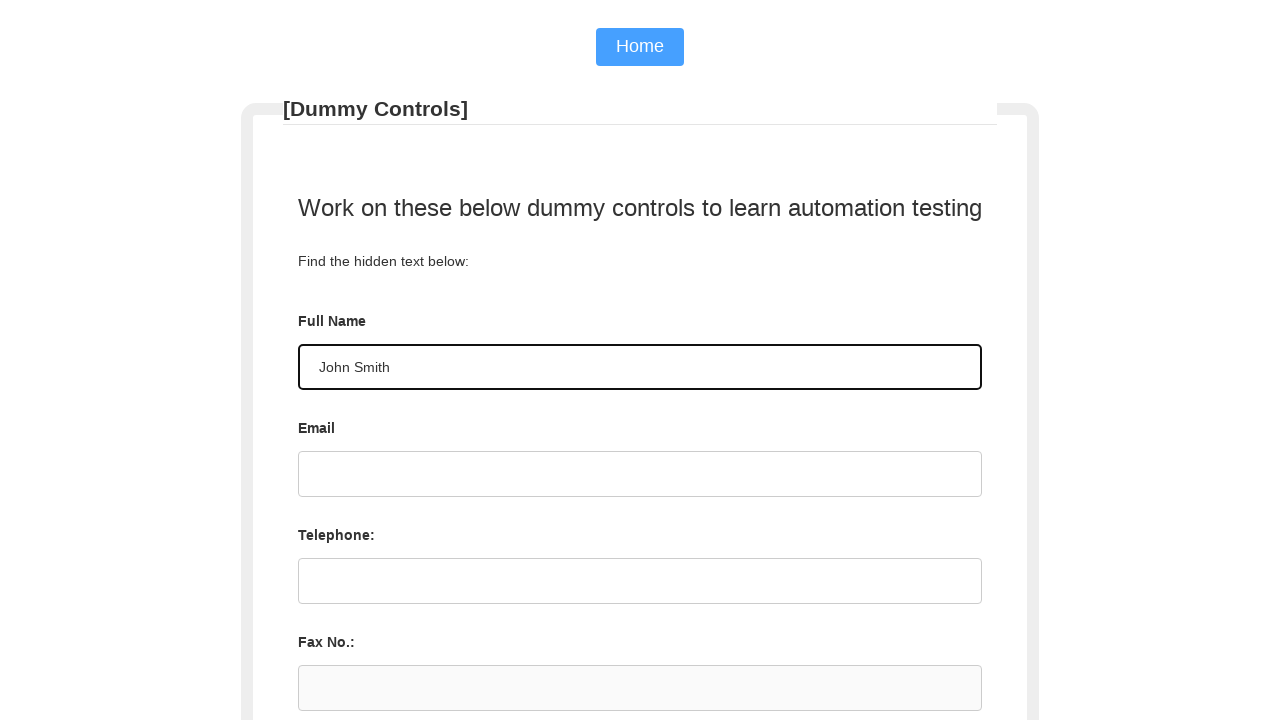